Tests the Dynamic Controls page by clicking the "Dynamic Controls" link, enabling a text input field, and verifying text can be entered into the enabled field.

Starting URL: https://the-internet.herokuapp.com/

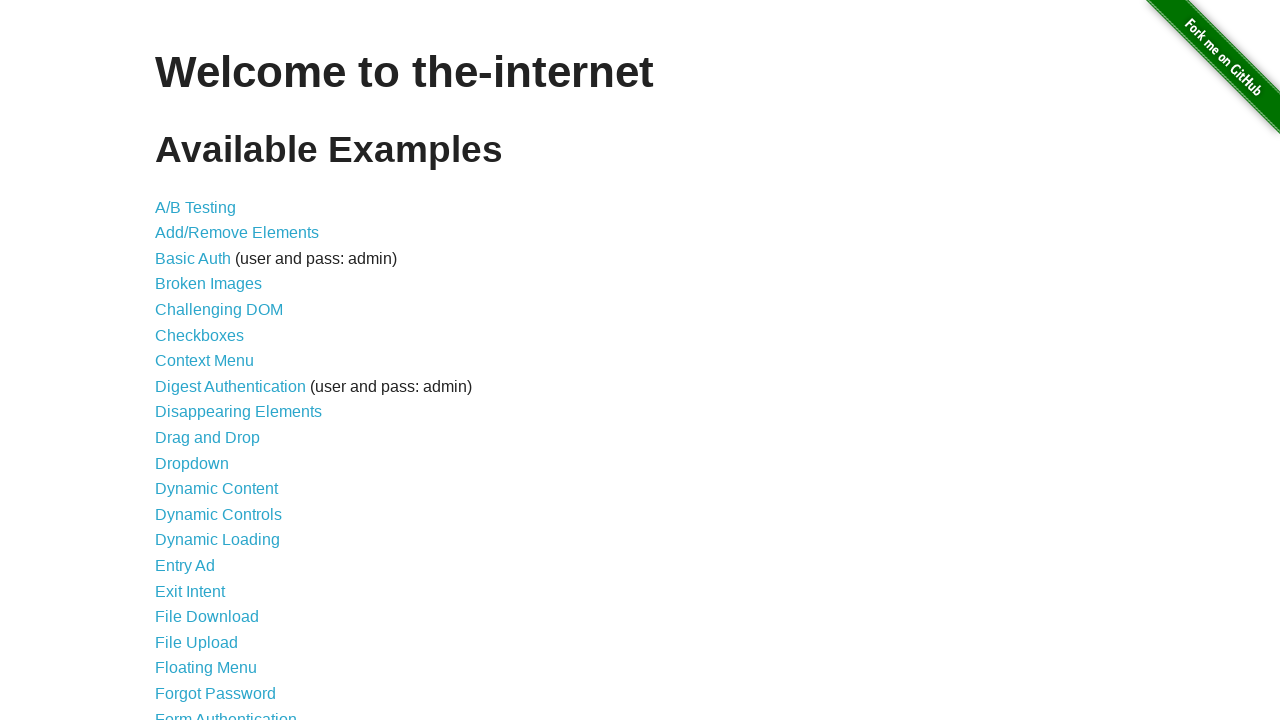

Navigated to the-internet.herokuapp.com homepage
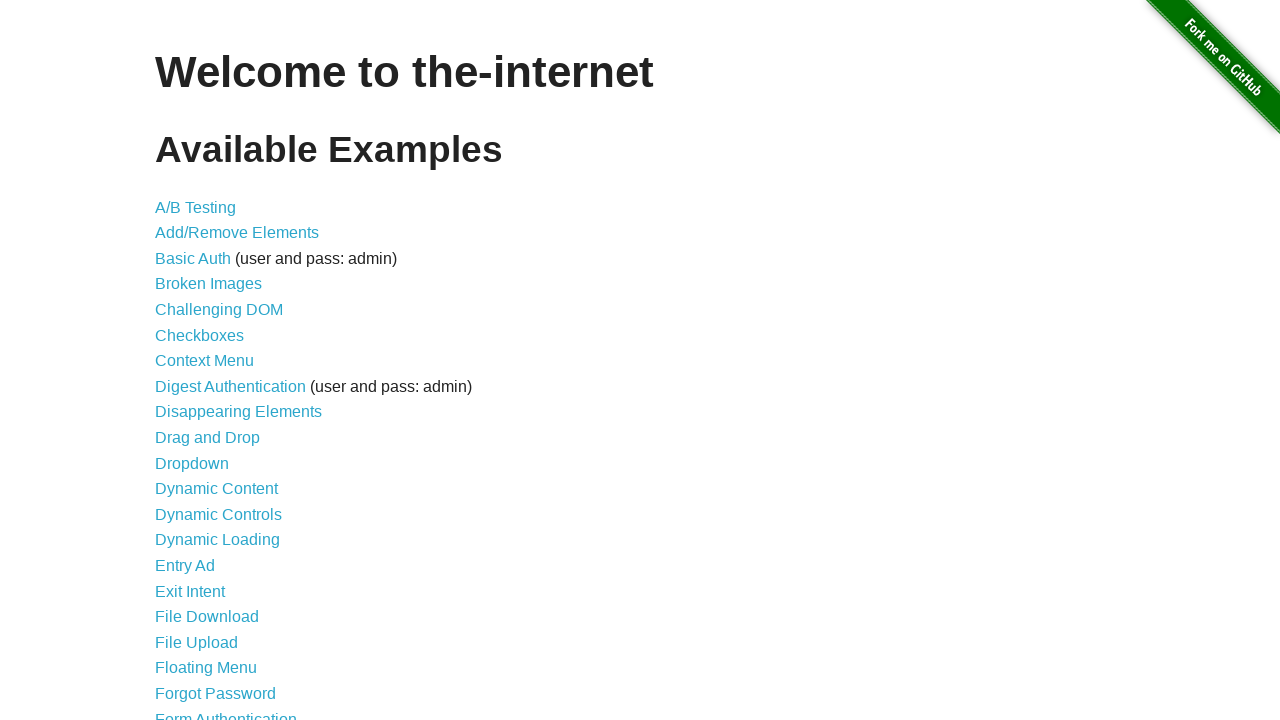

Clicked on 'Dynamic Controls' link at (218, 514) on text=Dynamic Controls
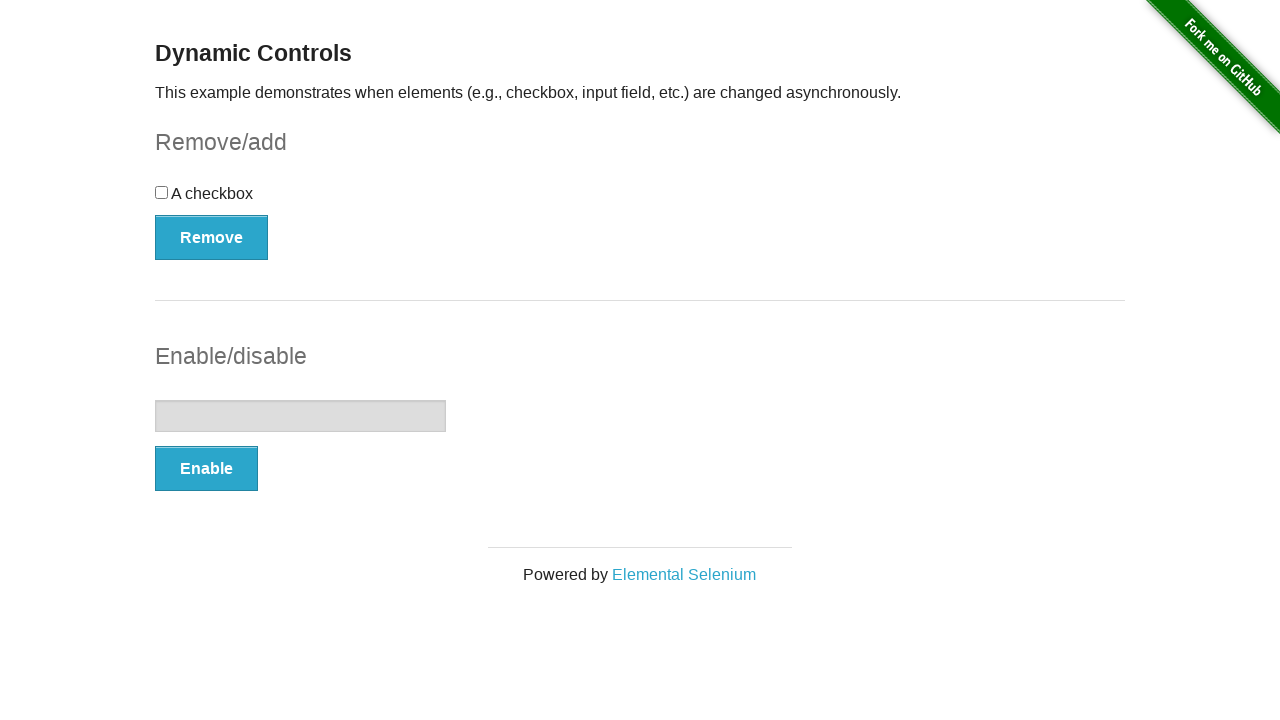

Clicked the Enable button to enable text input field at (206, 469) on xpath=//button[text()='Enable']
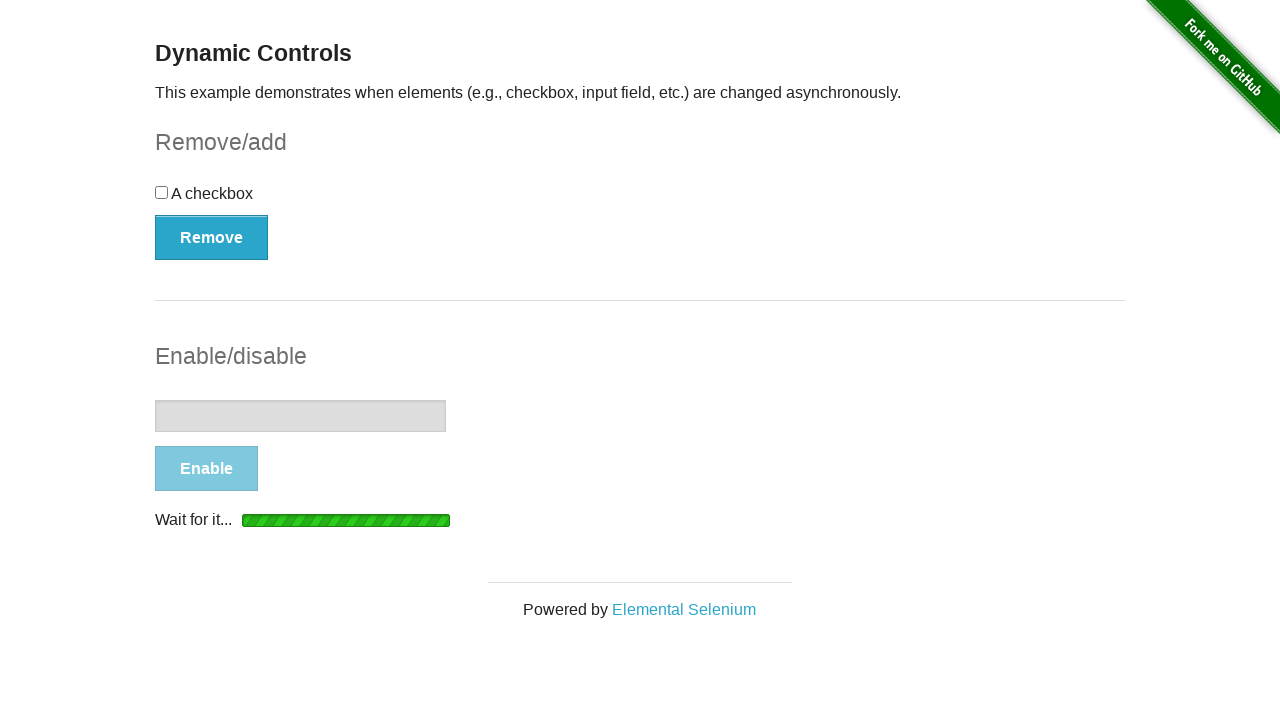

Text input field became enabled and clickable
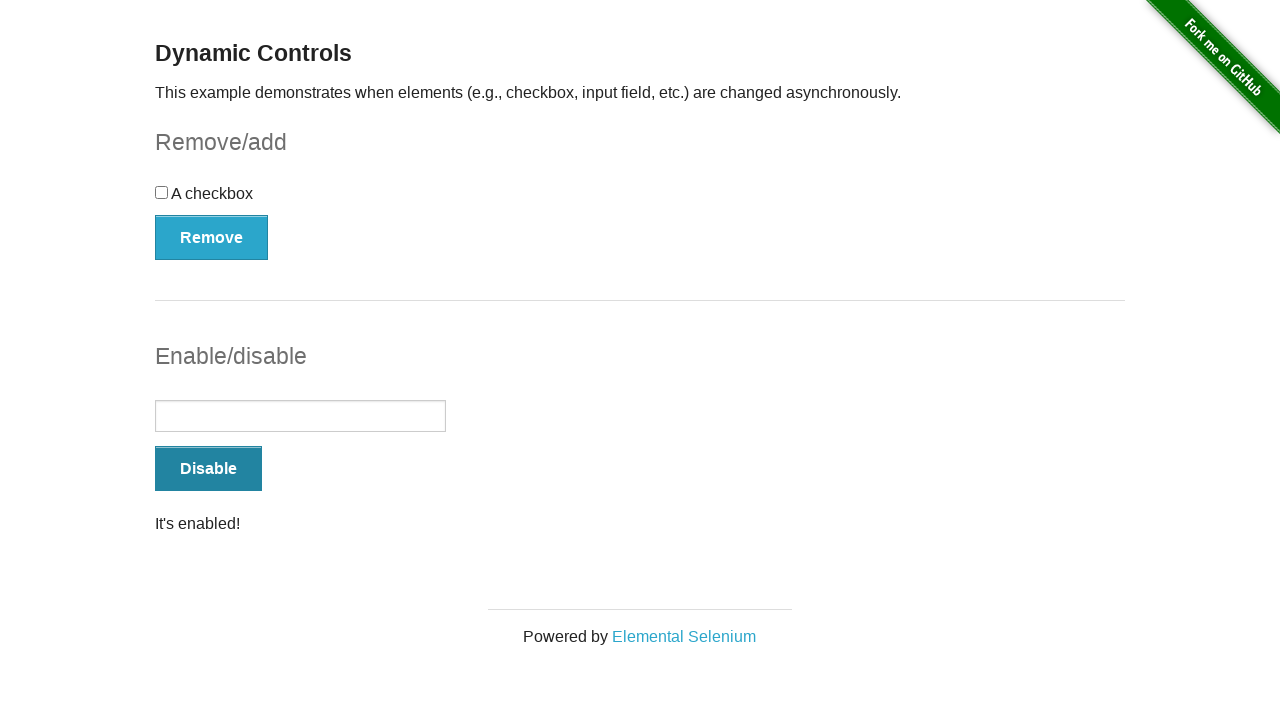

Entered 'Hi' into the text input field on input[type='text']
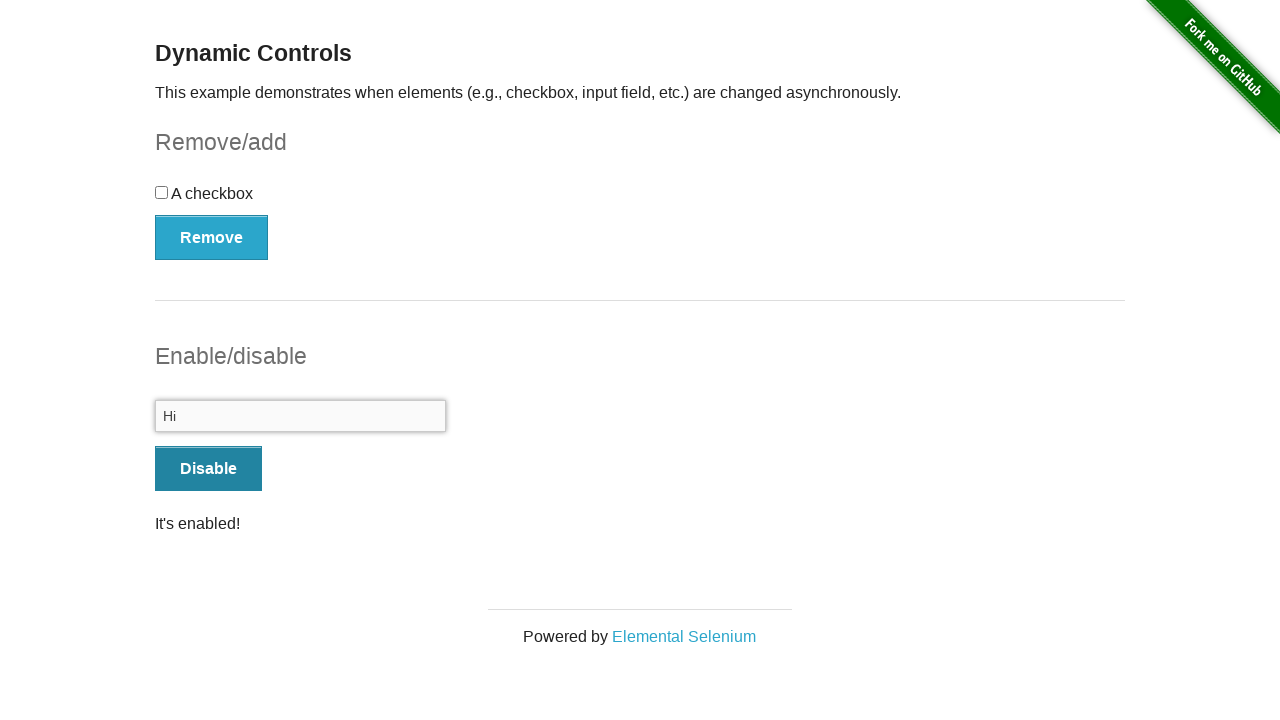

Retrieved input field value for verification
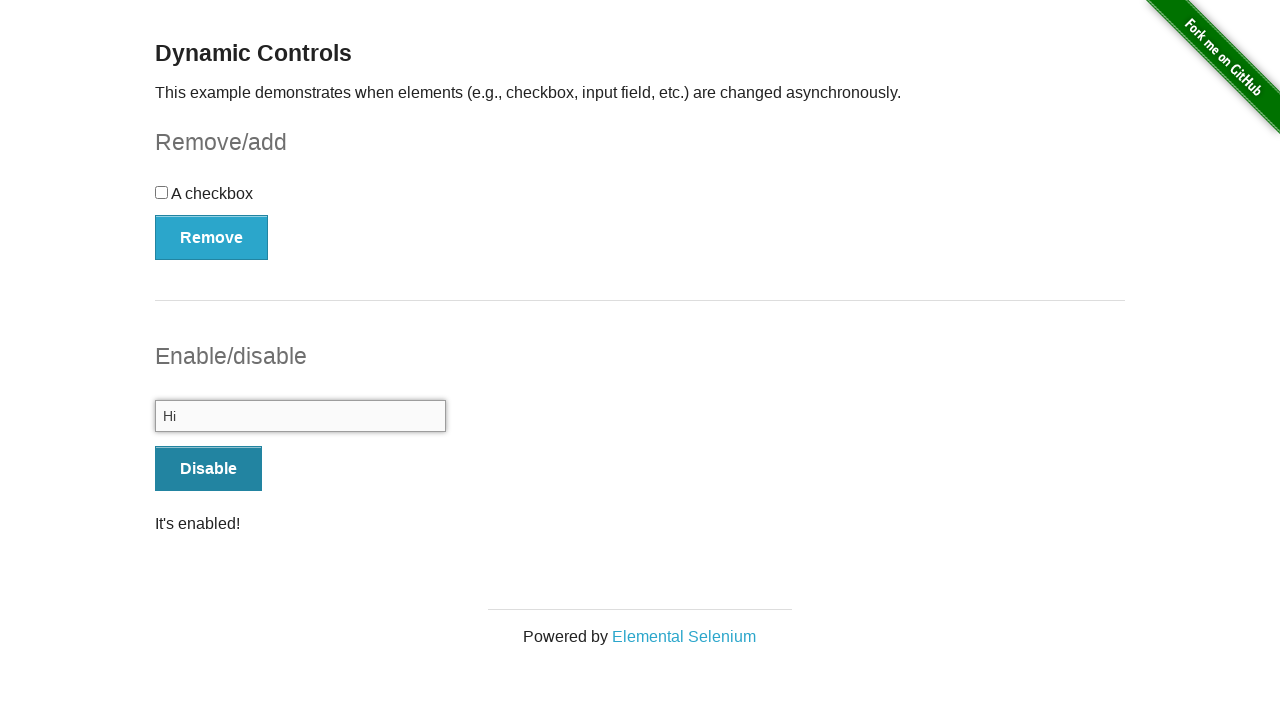

Verified that text input field contains 'Hi' as expected
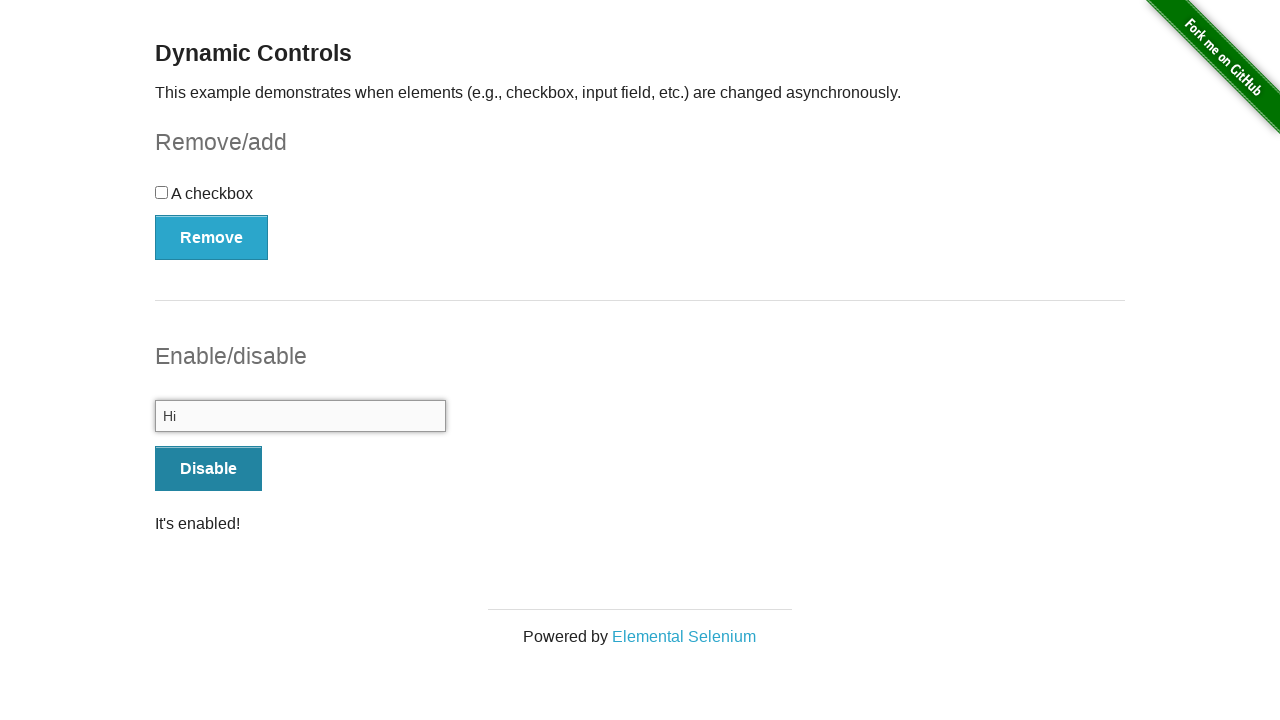

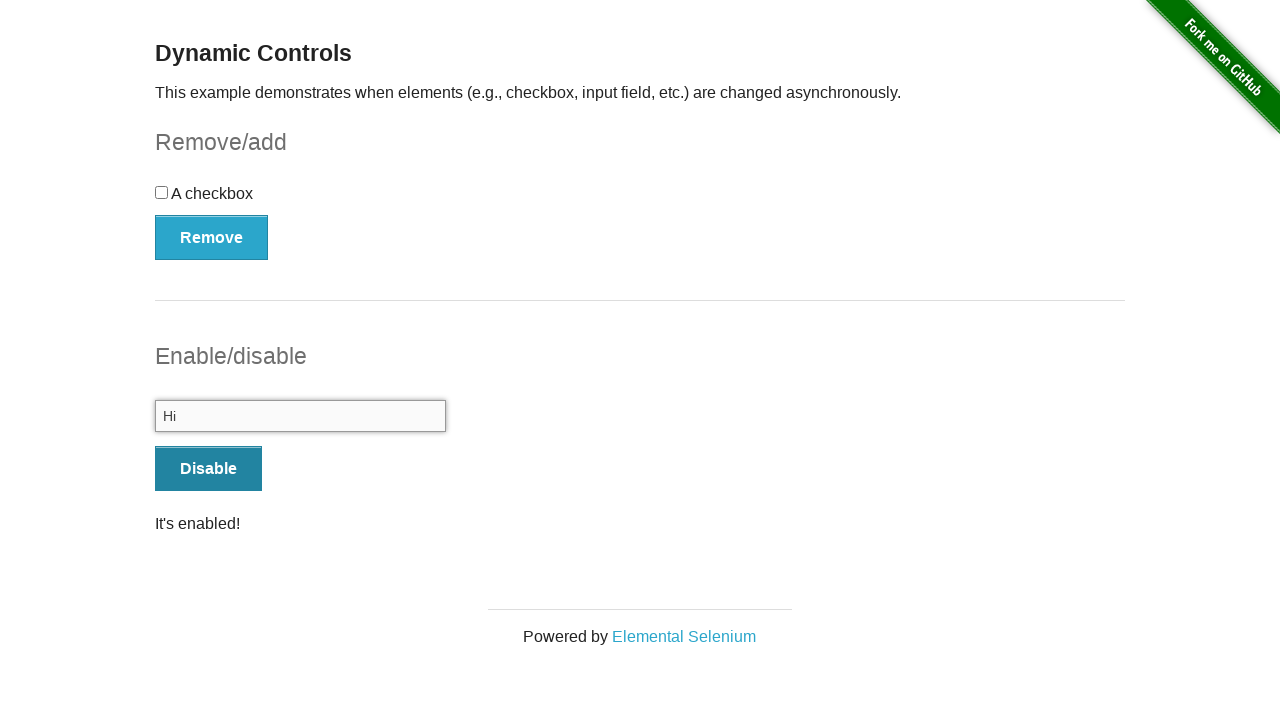